Tests a price range slider by dragging the left and right slider handles to set minimum and maximum price values using drag-and-drop interactions.

Starting URL: https://talkerscode.com/webtricks/demo/demo_price-range-slider-using-jquery-css-and-php.php

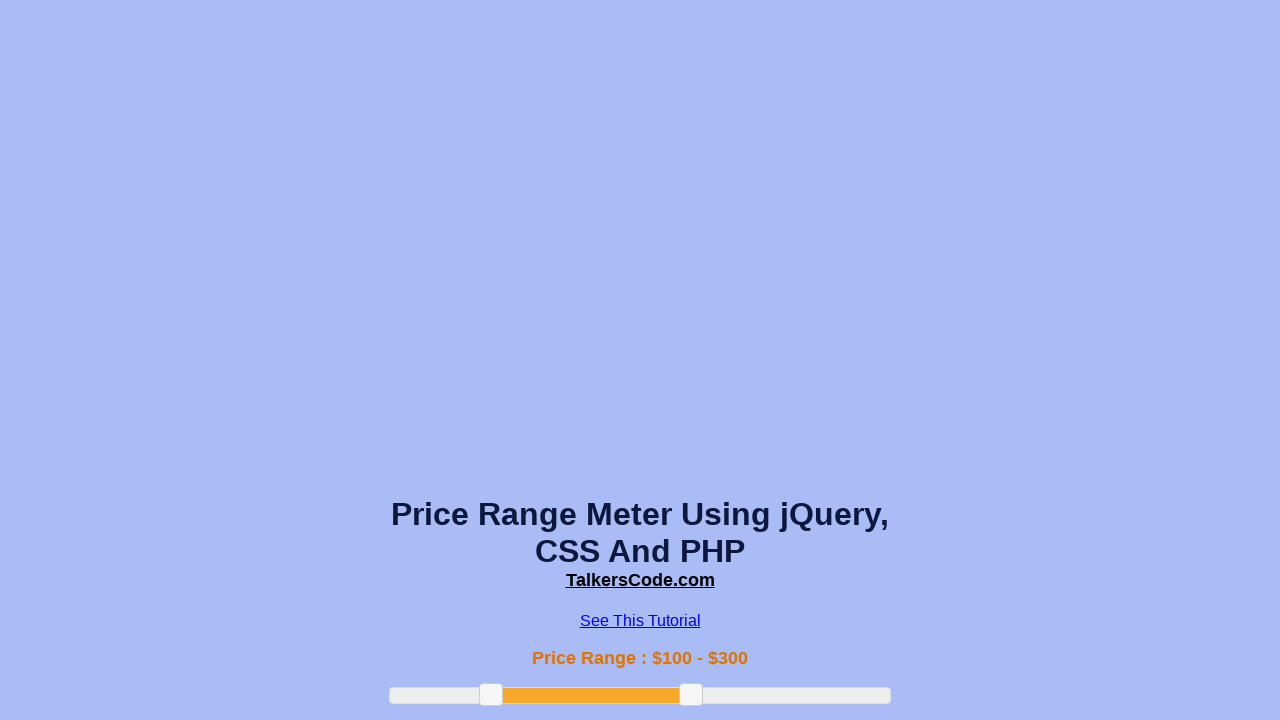

Scrolled down 500 pixels to view the price range slider
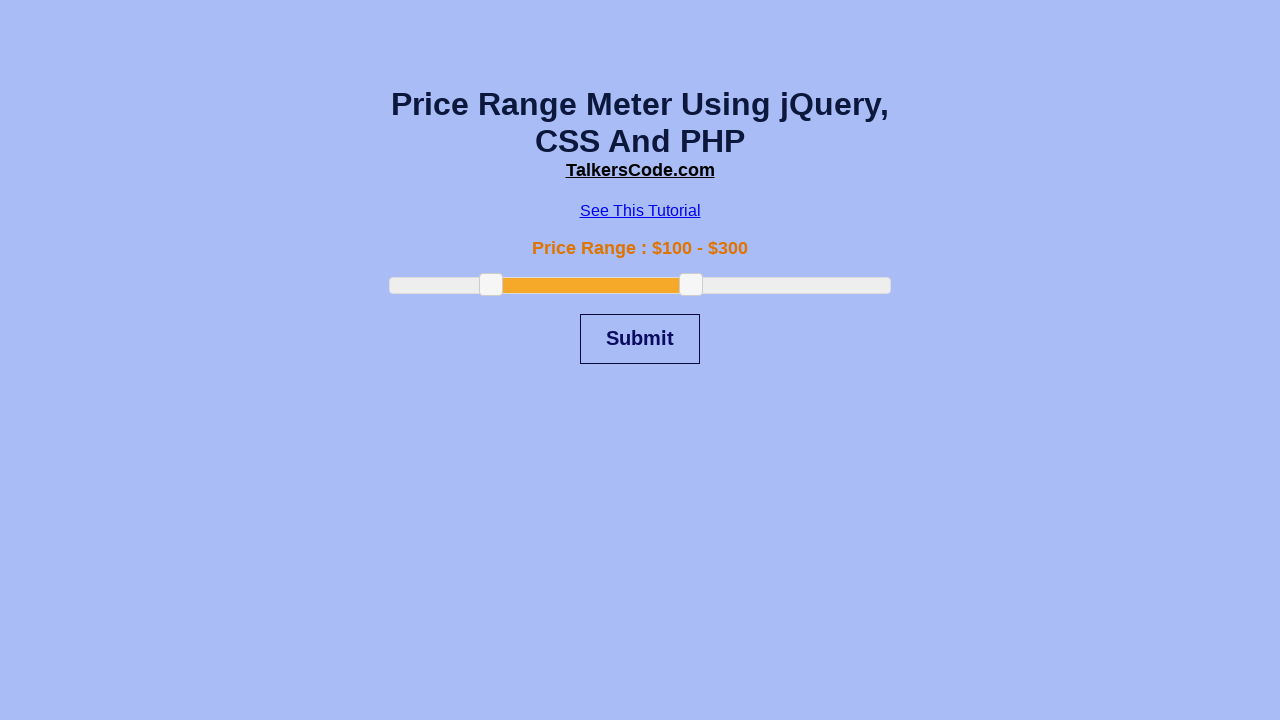

Price range slider element became visible
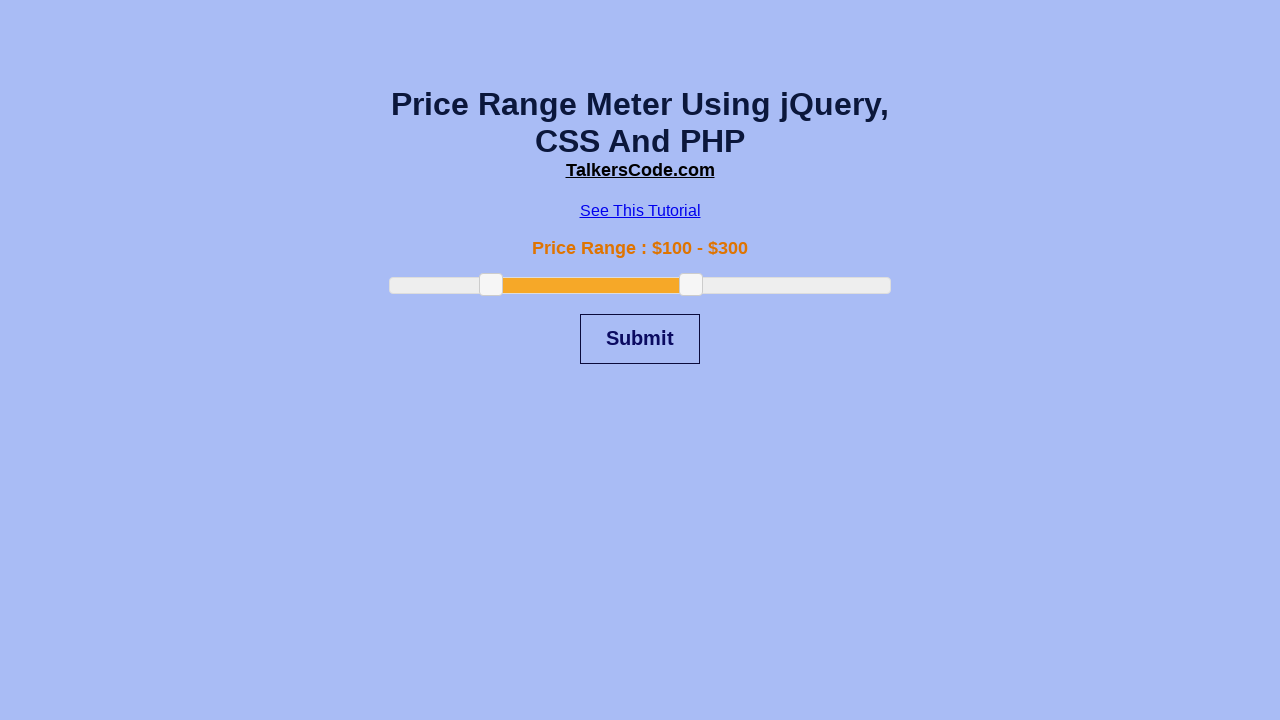

Located left slider handle, right slider handle, and slider range elements
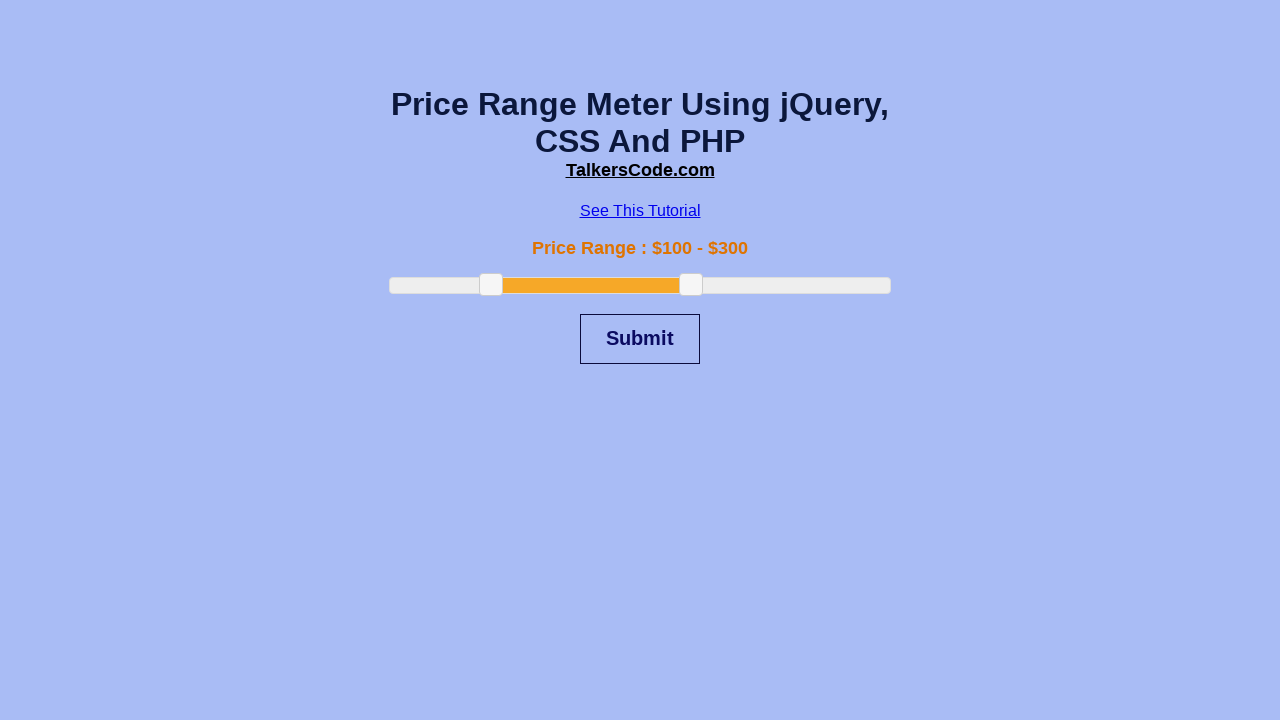

Dragged left slider handle to minimum position at (378, 285)
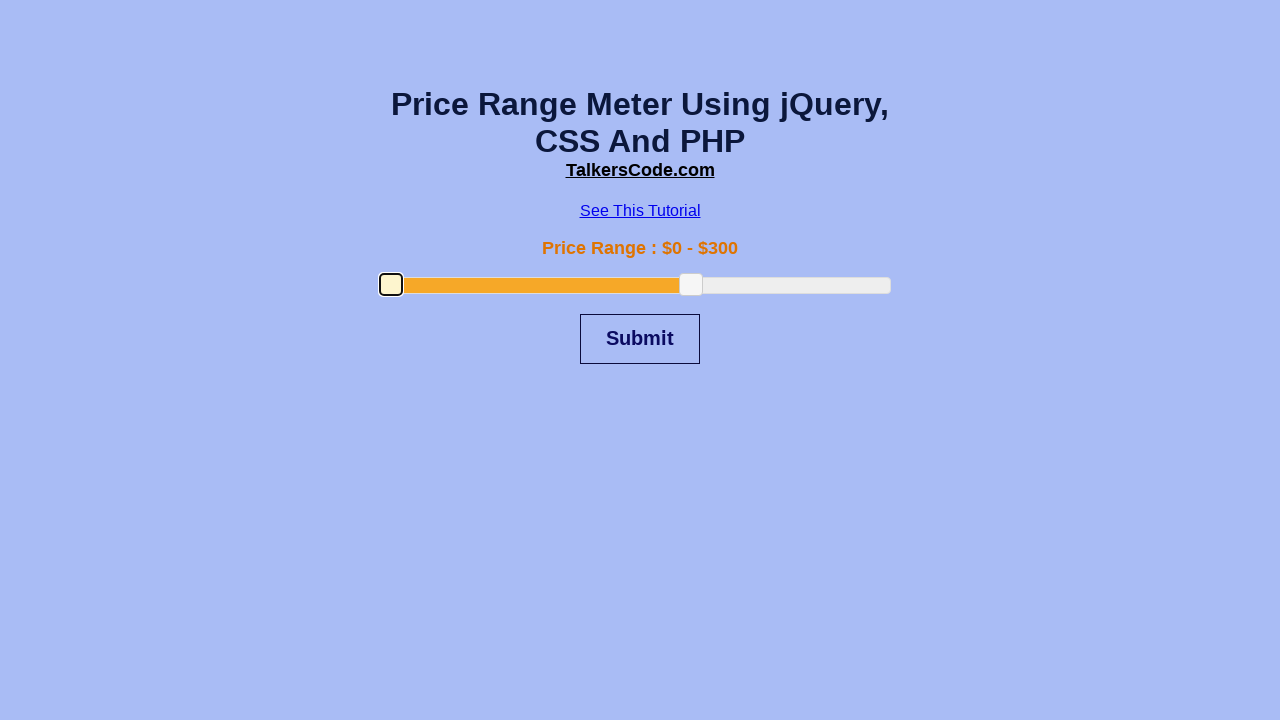

Dragged right slider handle to maximum position at (880, 285)
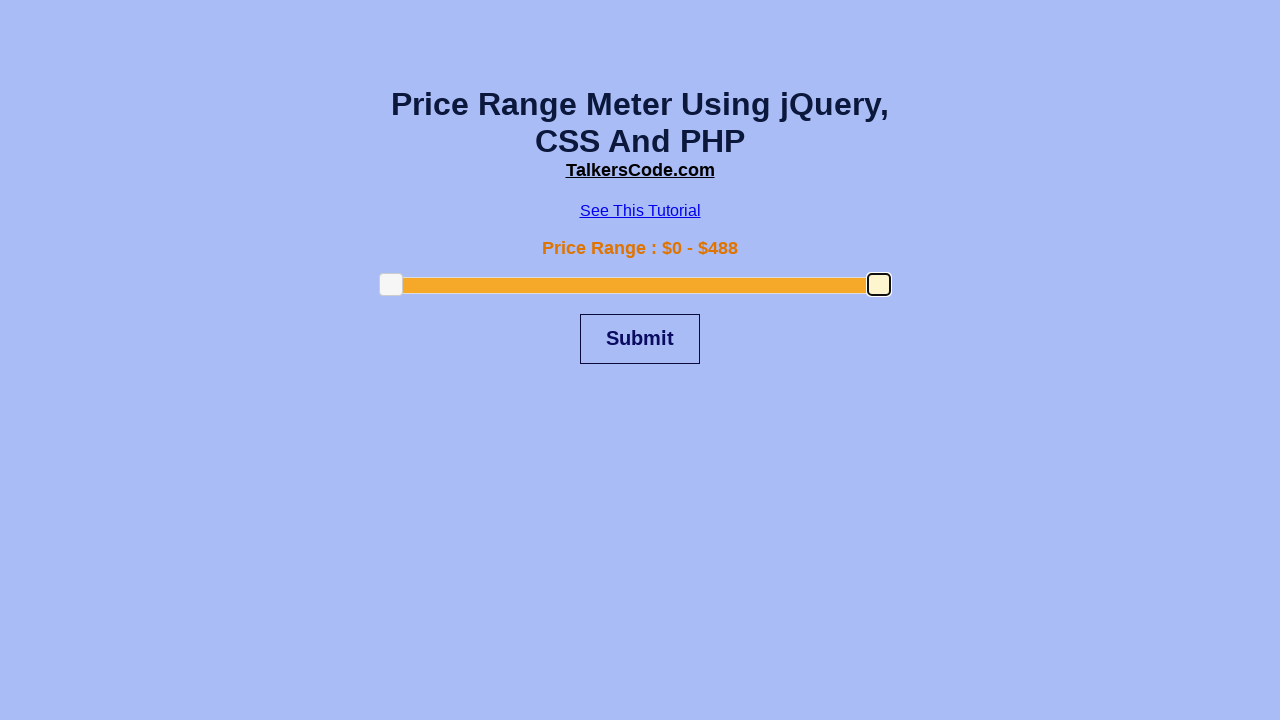

Calculated slider unit length based on slider width
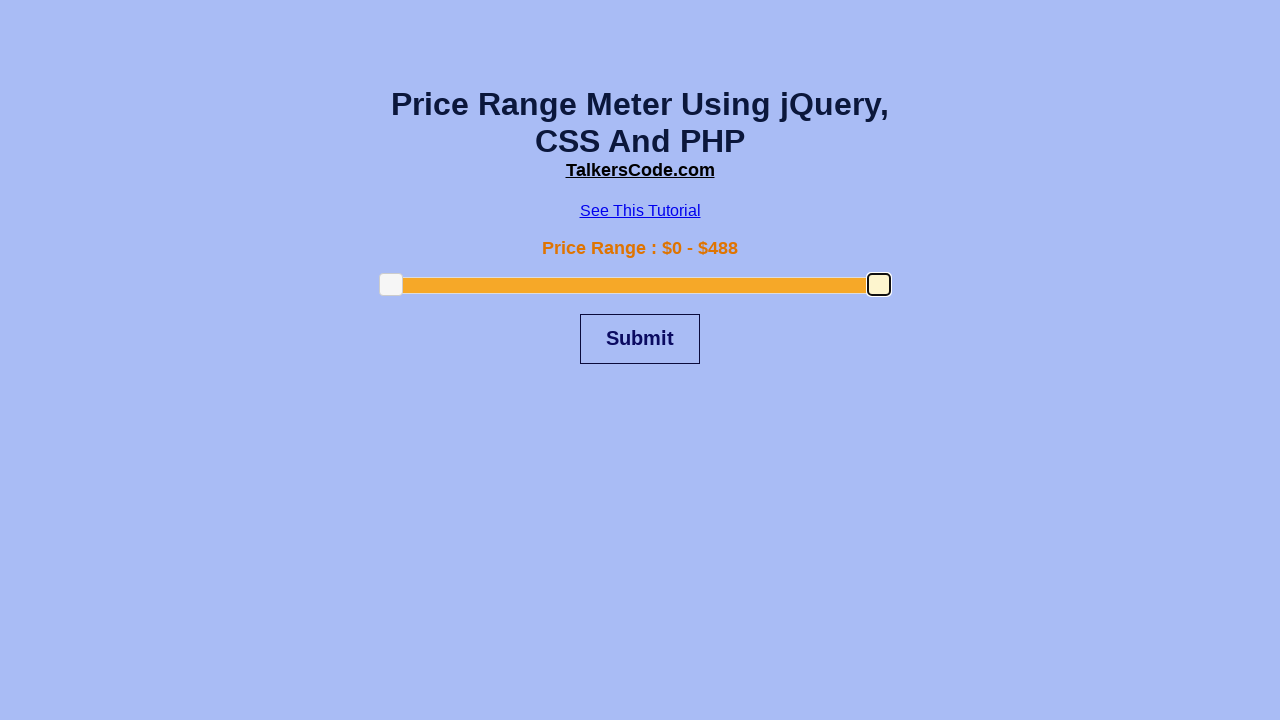

Set target price range: minimum $75, maximum $350
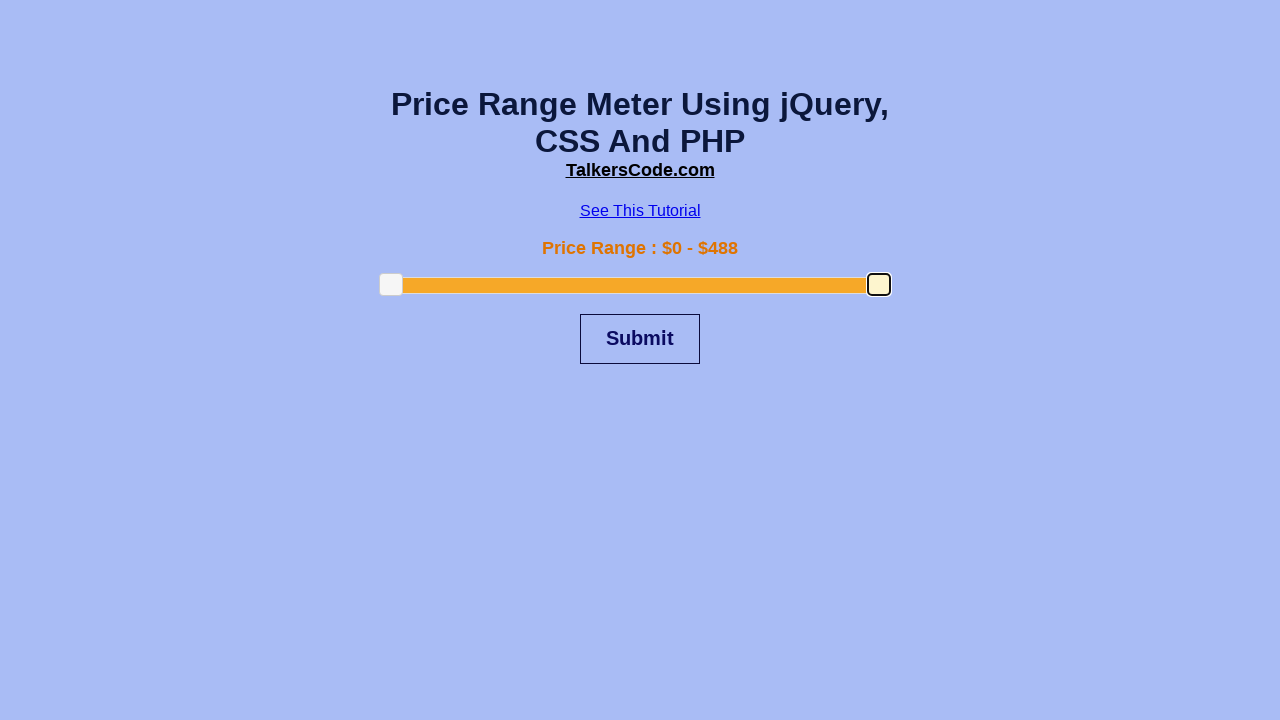

Dragged left slider handle to set minimum price of $75 at (453, 285)
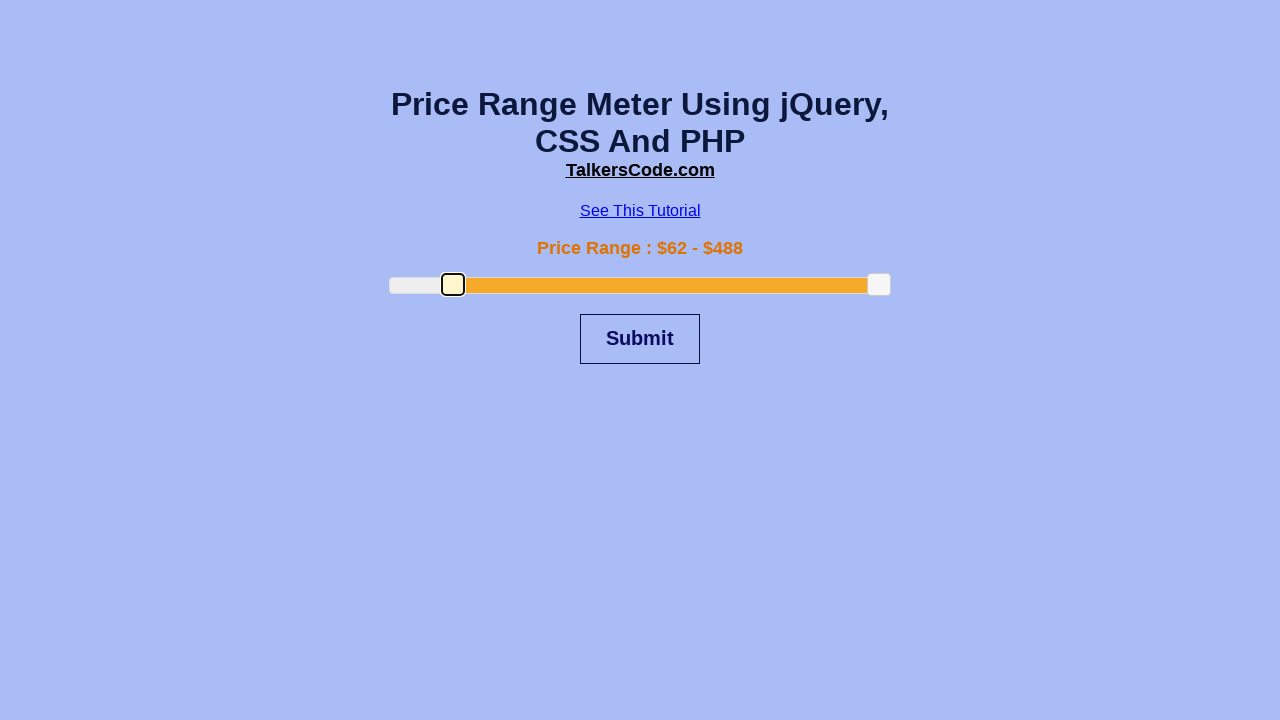

Dragged right slider handle to set maximum price of $350 at (722, 285)
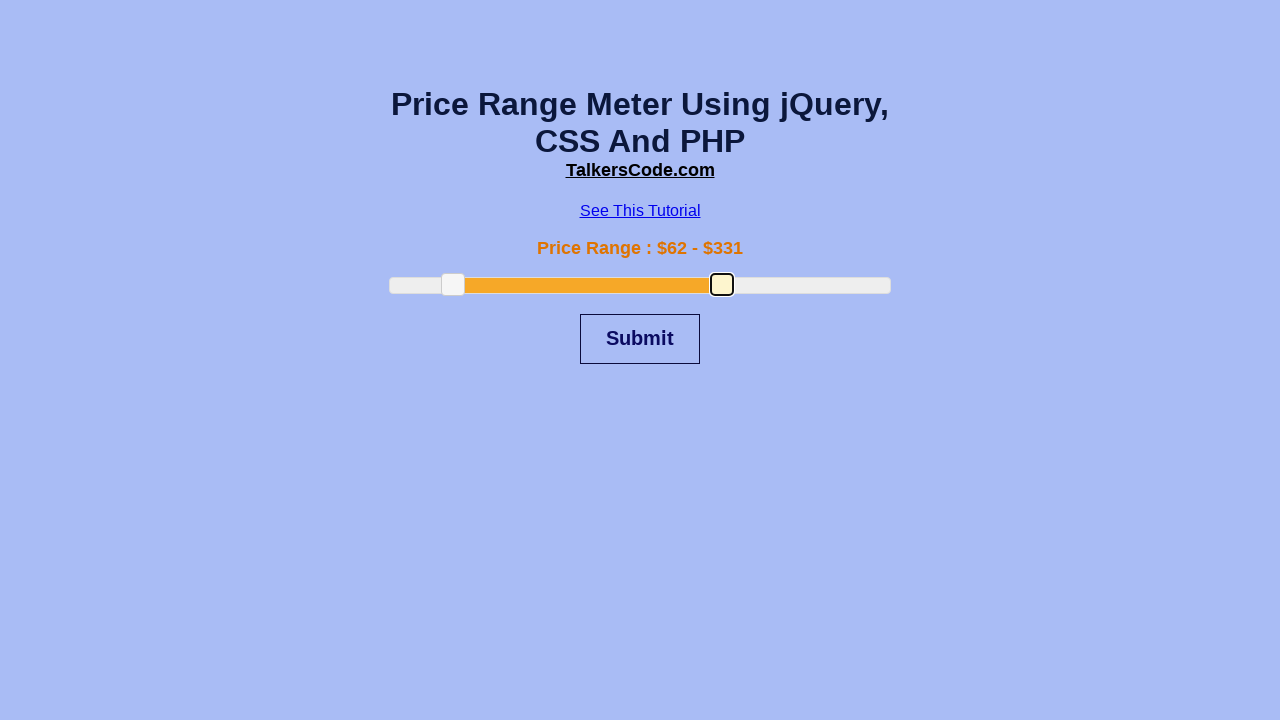

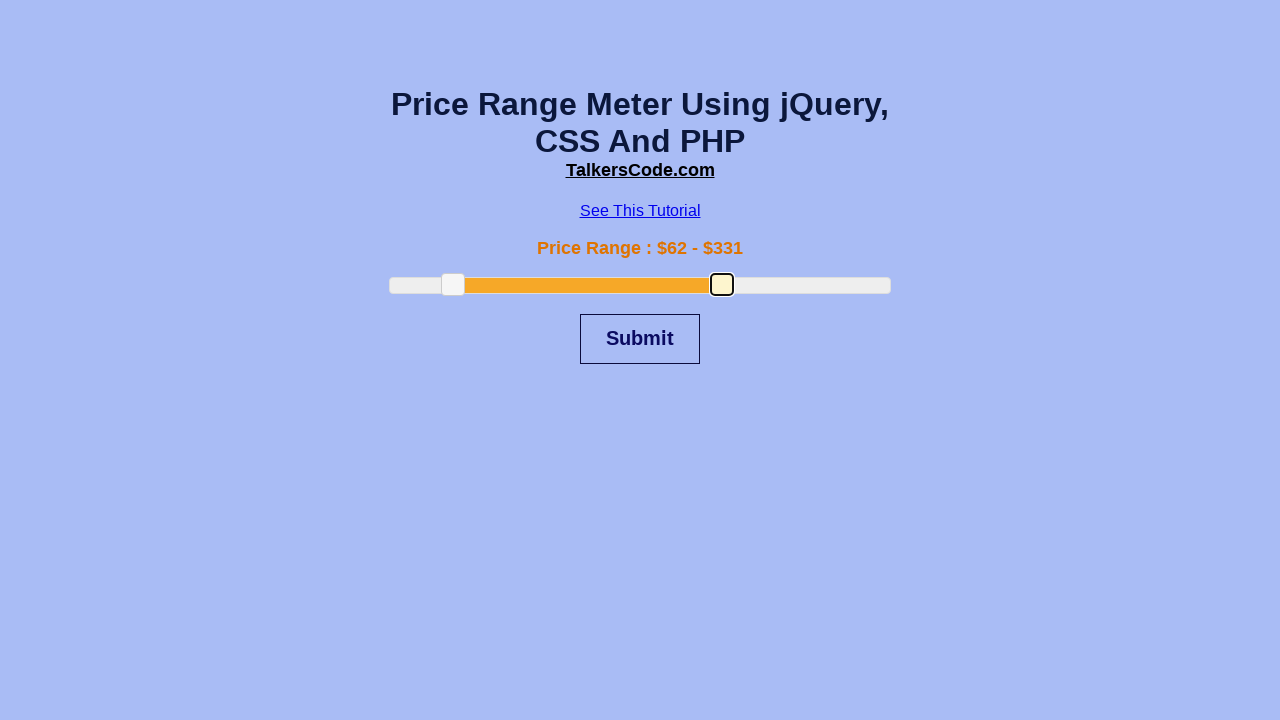